Checks all checkboxes within a web table by iterating through each checkbox input element

Starting URL: https://practice.cydeo.com/web-tables

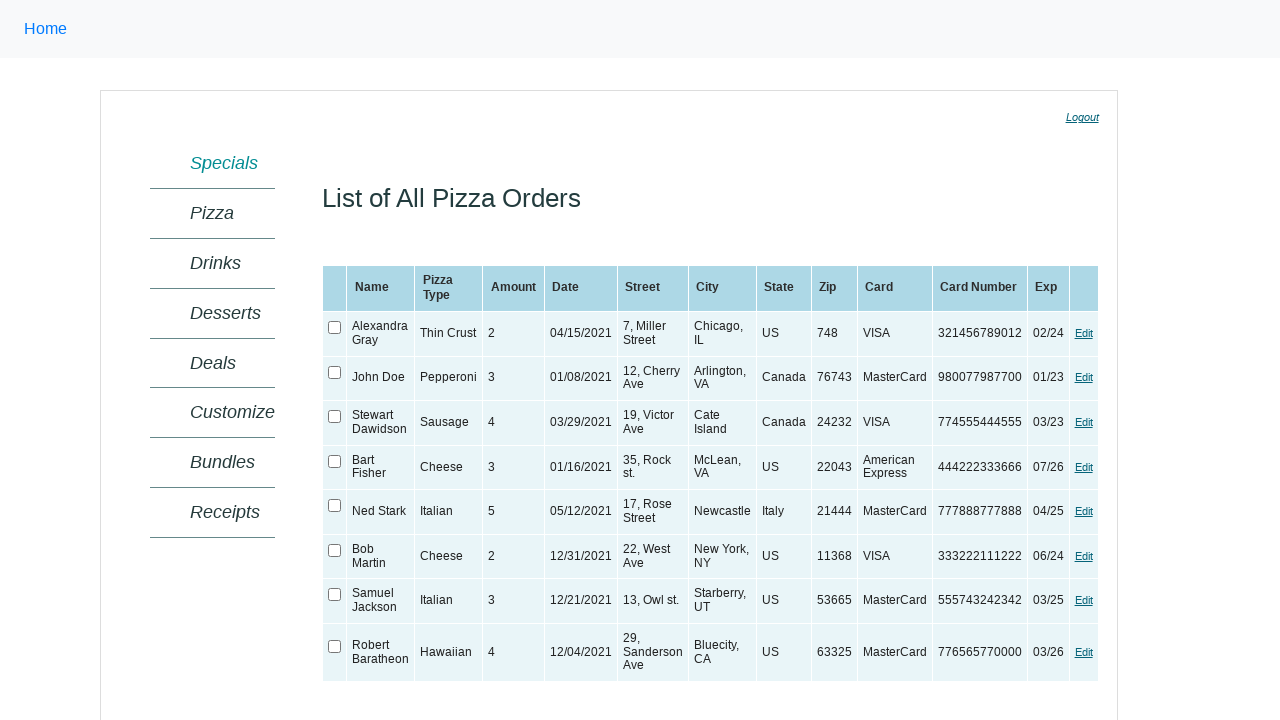

Web table loaded and ready
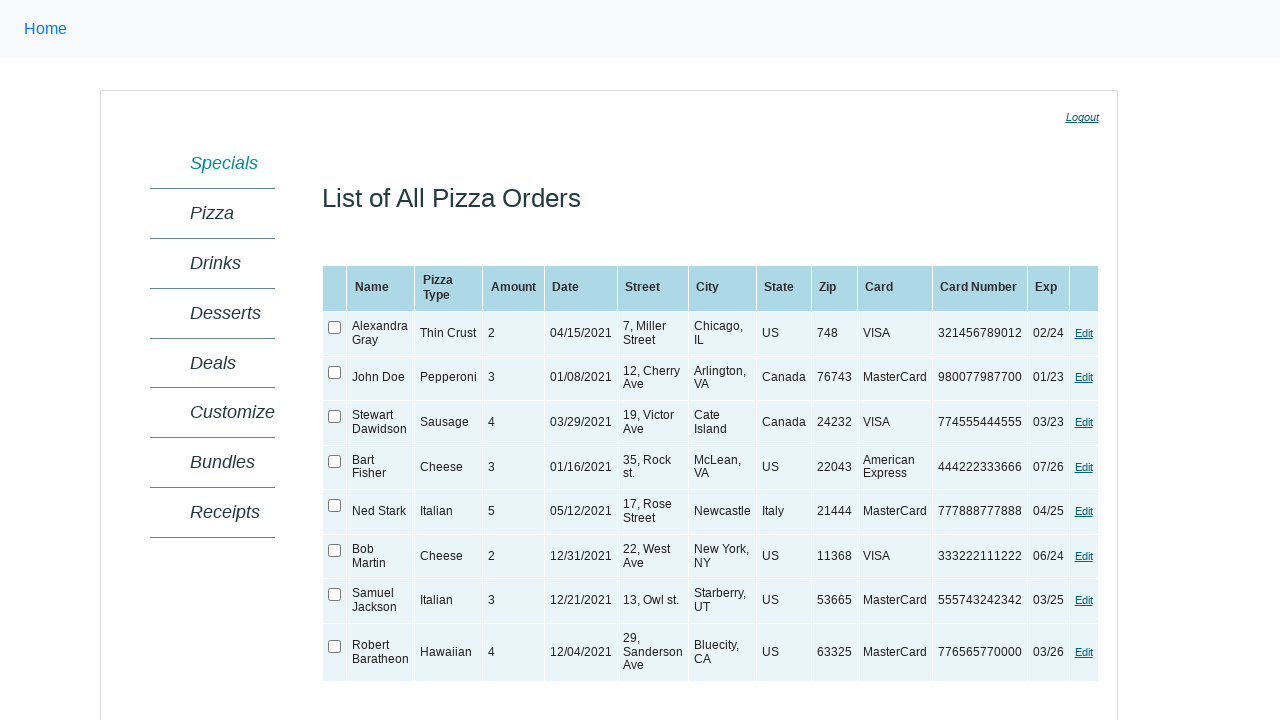

Located all checkbox input elements in the web table
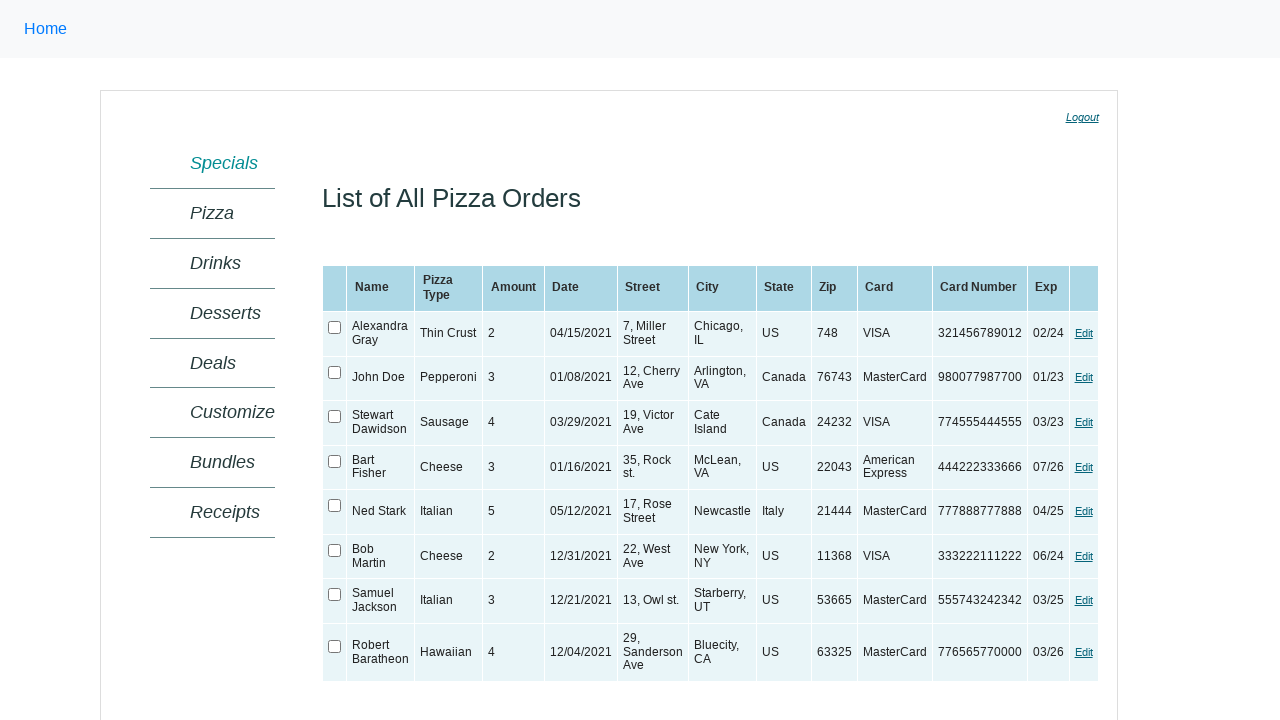

Checked a checkbox in the web table at (335, 328) on xpath=//table[@id='ctl00_MainContent_orderGrid'] >> xpath=//input >> nth=0
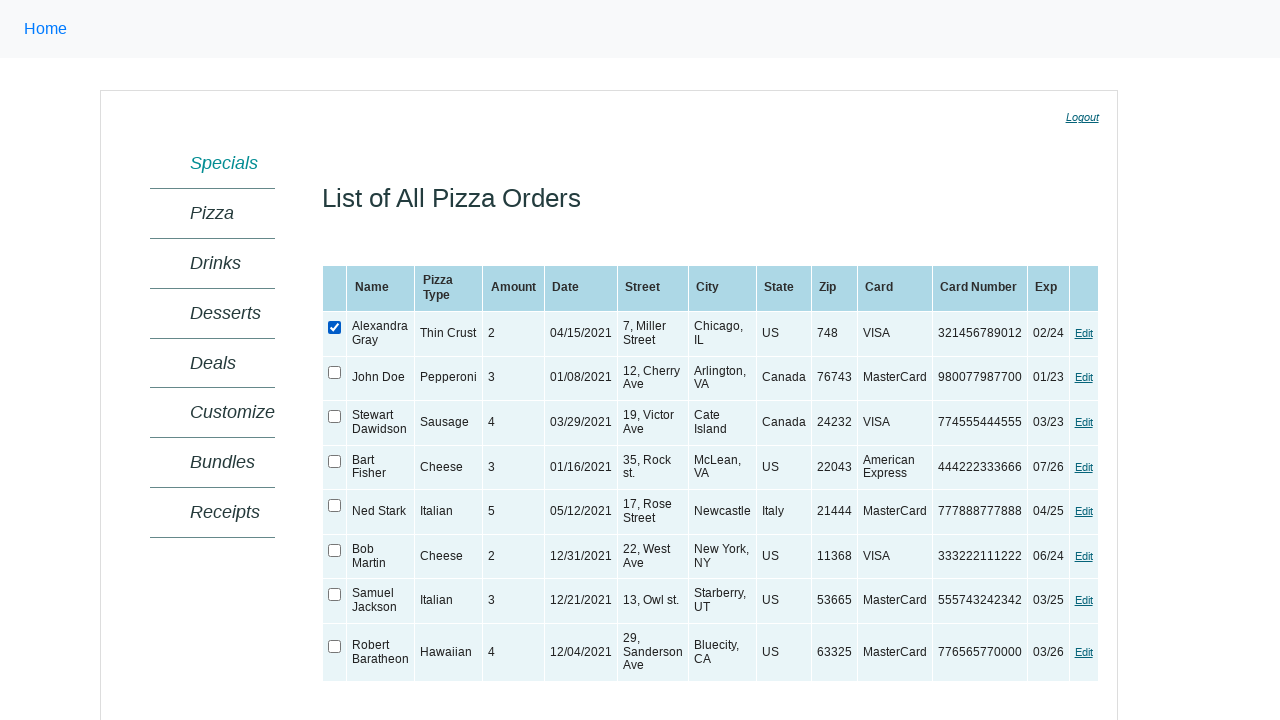

Checked a checkbox in the web table at (335, 372) on xpath=//table[@id='ctl00_MainContent_orderGrid'] >> xpath=//input >> nth=1
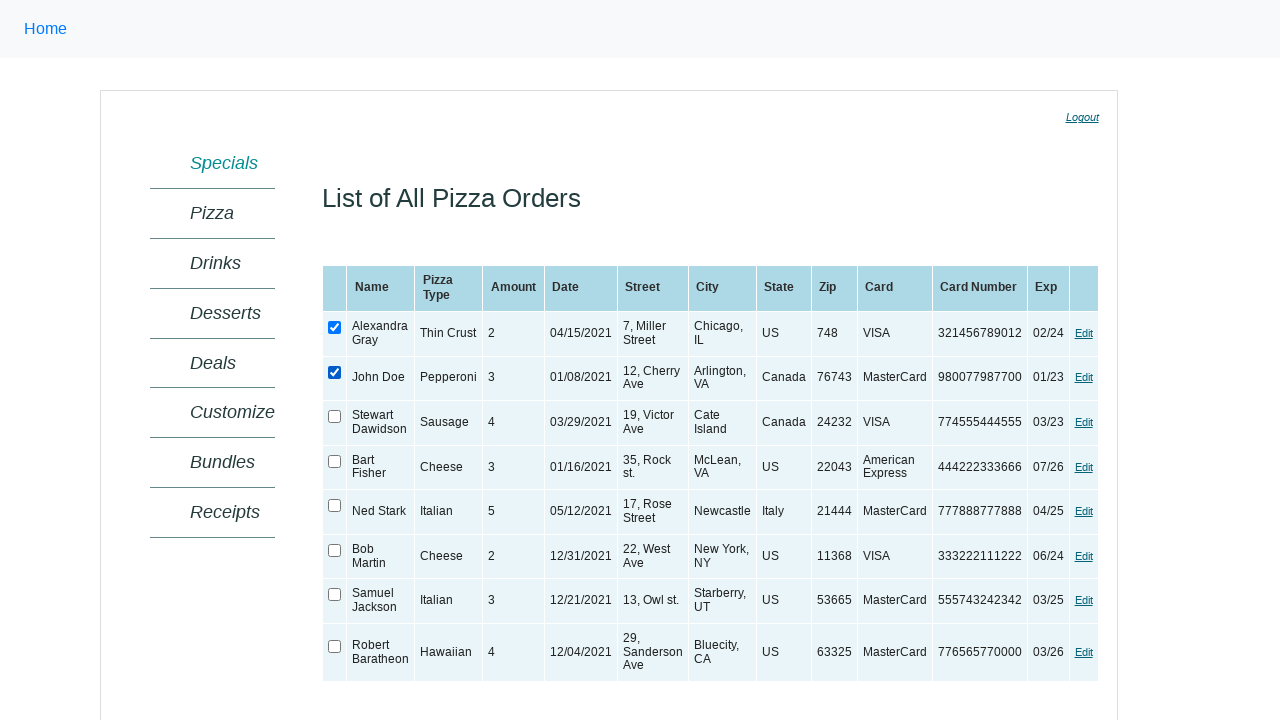

Checked a checkbox in the web table at (335, 417) on xpath=//table[@id='ctl00_MainContent_orderGrid'] >> xpath=//input >> nth=2
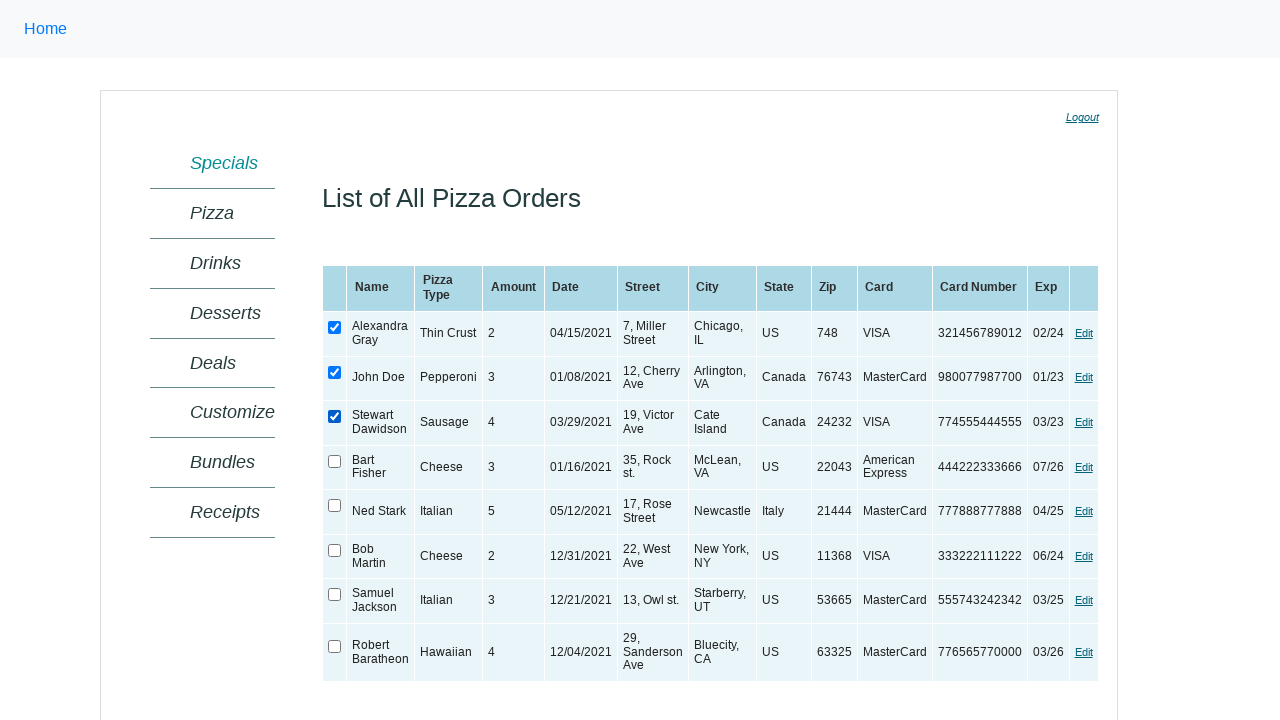

Checked a checkbox in the web table at (335, 461) on xpath=//table[@id='ctl00_MainContent_orderGrid'] >> xpath=//input >> nth=3
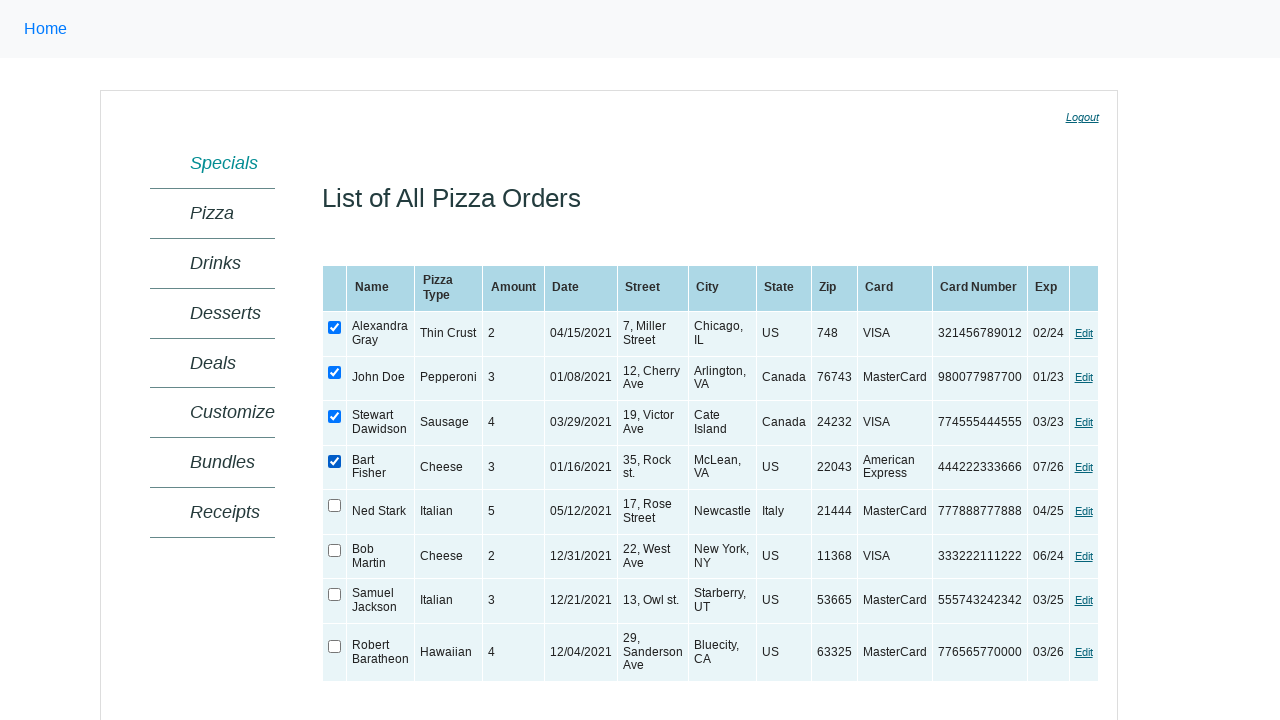

Checked a checkbox in the web table at (335, 506) on xpath=//table[@id='ctl00_MainContent_orderGrid'] >> xpath=//input >> nth=4
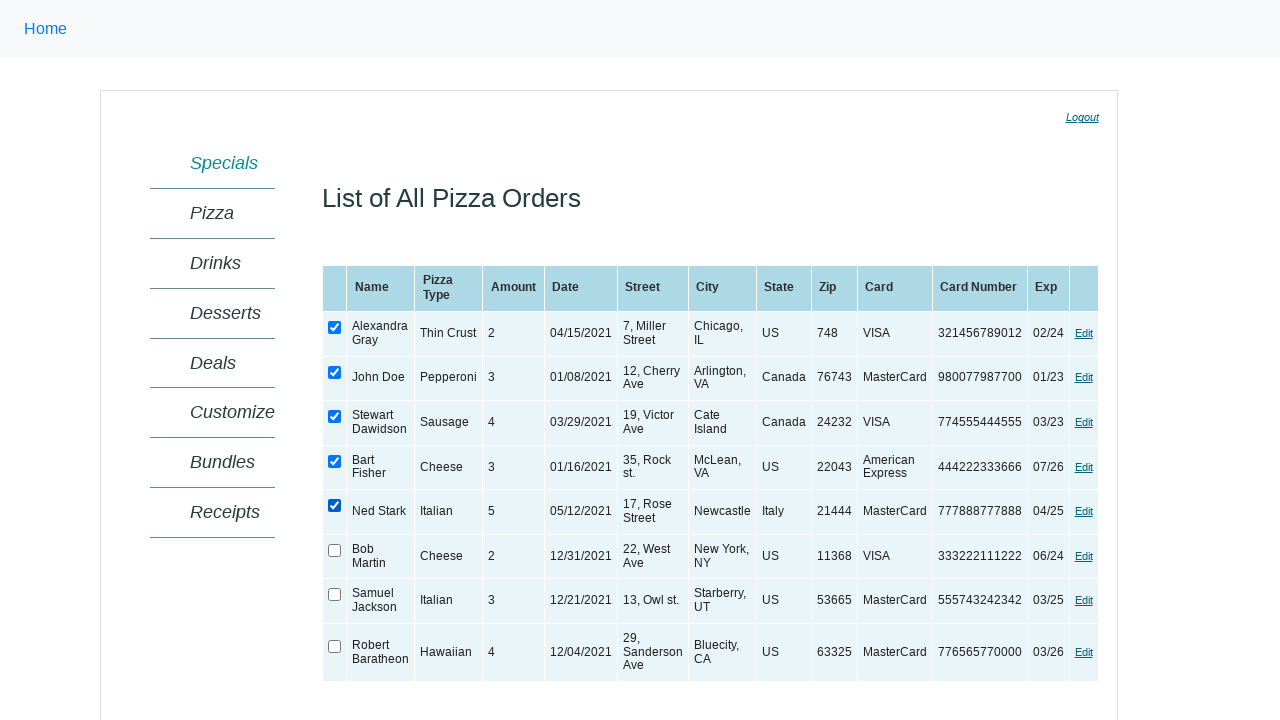

Checked a checkbox in the web table at (335, 550) on xpath=//table[@id='ctl00_MainContent_orderGrid'] >> xpath=//input >> nth=5
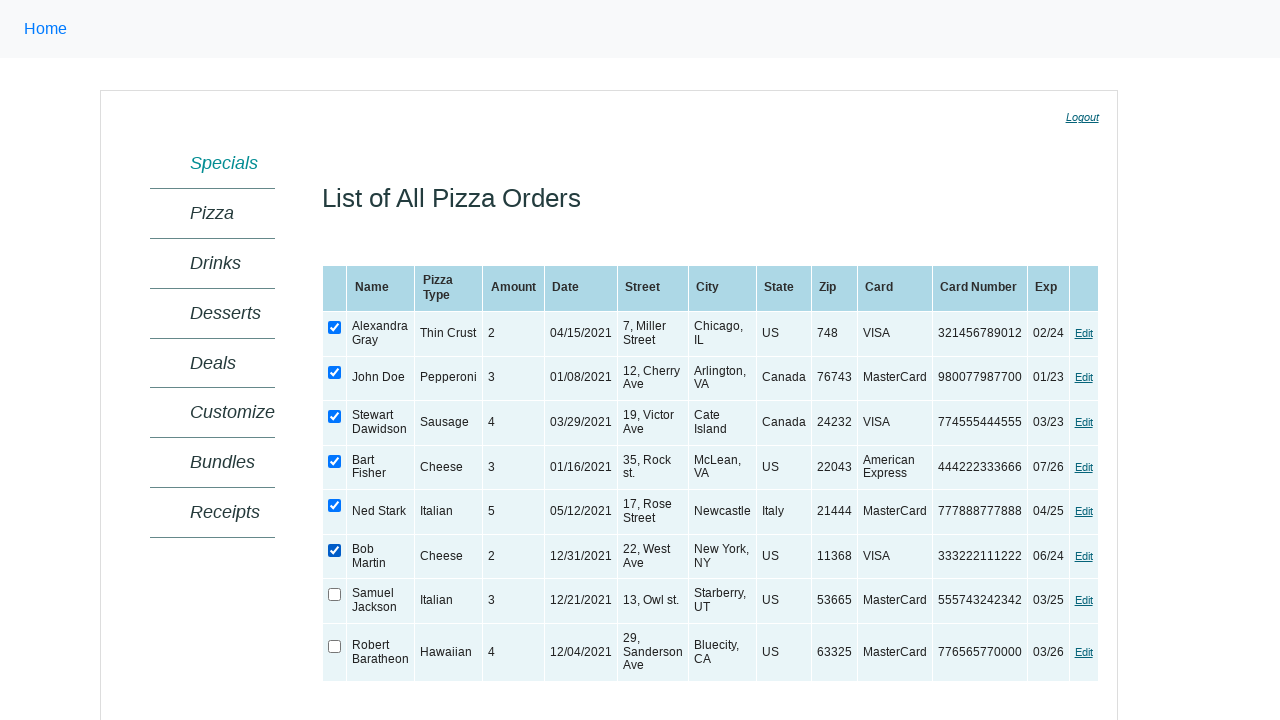

Checked a checkbox in the web table at (335, 595) on xpath=//table[@id='ctl00_MainContent_orderGrid'] >> xpath=//input >> nth=6
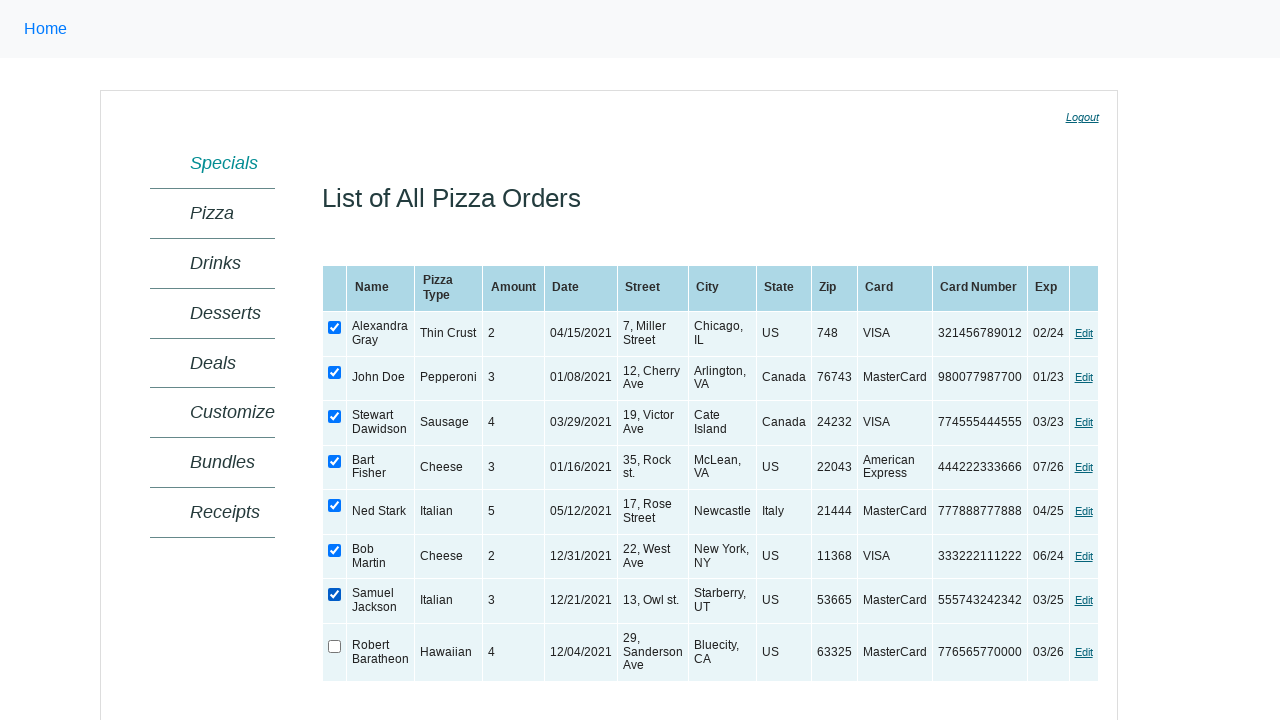

Checked a checkbox in the web table at (335, 646) on xpath=//table[@id='ctl00_MainContent_orderGrid'] >> xpath=//input >> nth=7
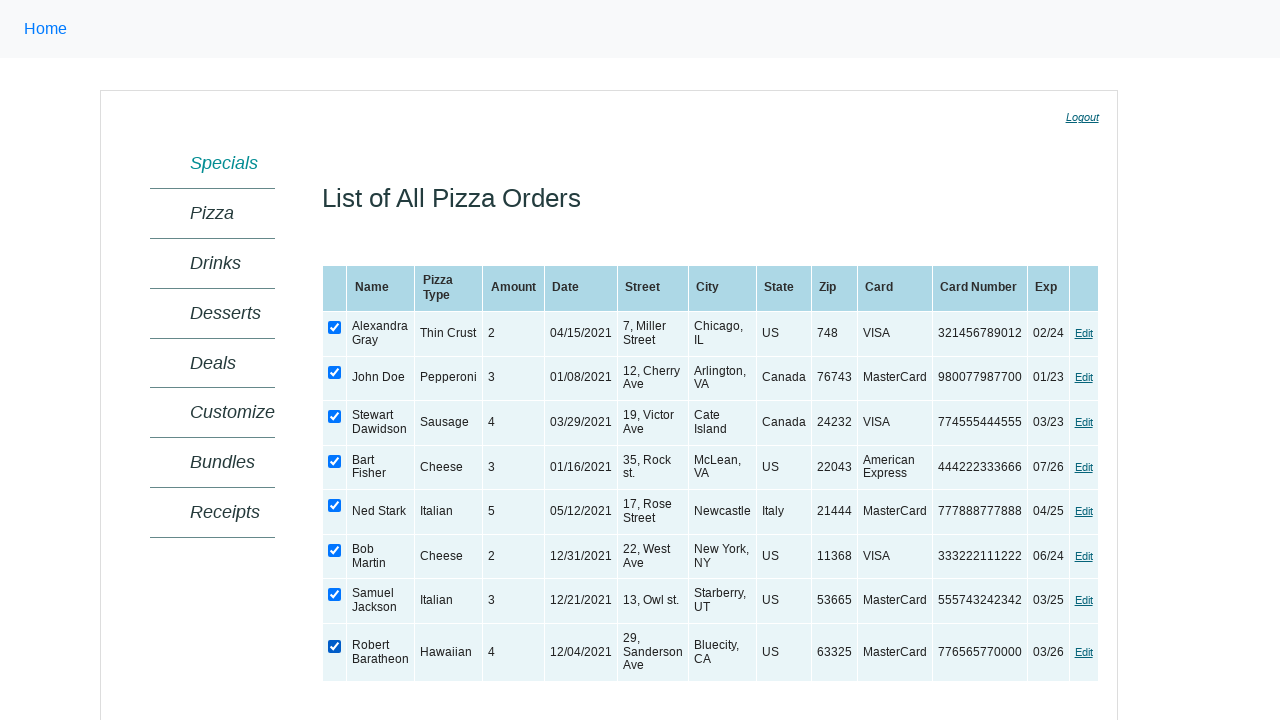

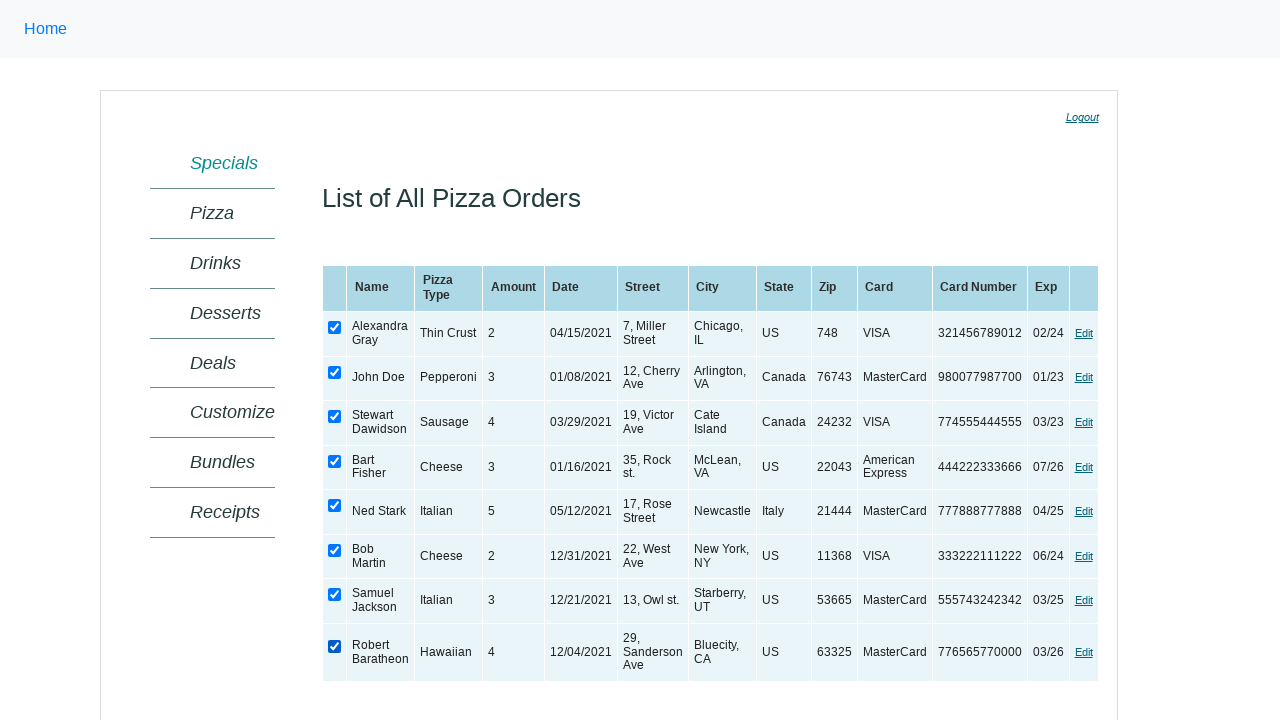